Sets localStorage with person data, refreshes the page, and verifies the names are displayed in the list

Starting URL: https://tc-1-final-parte1.vercel.app/tabelaCadastro.html

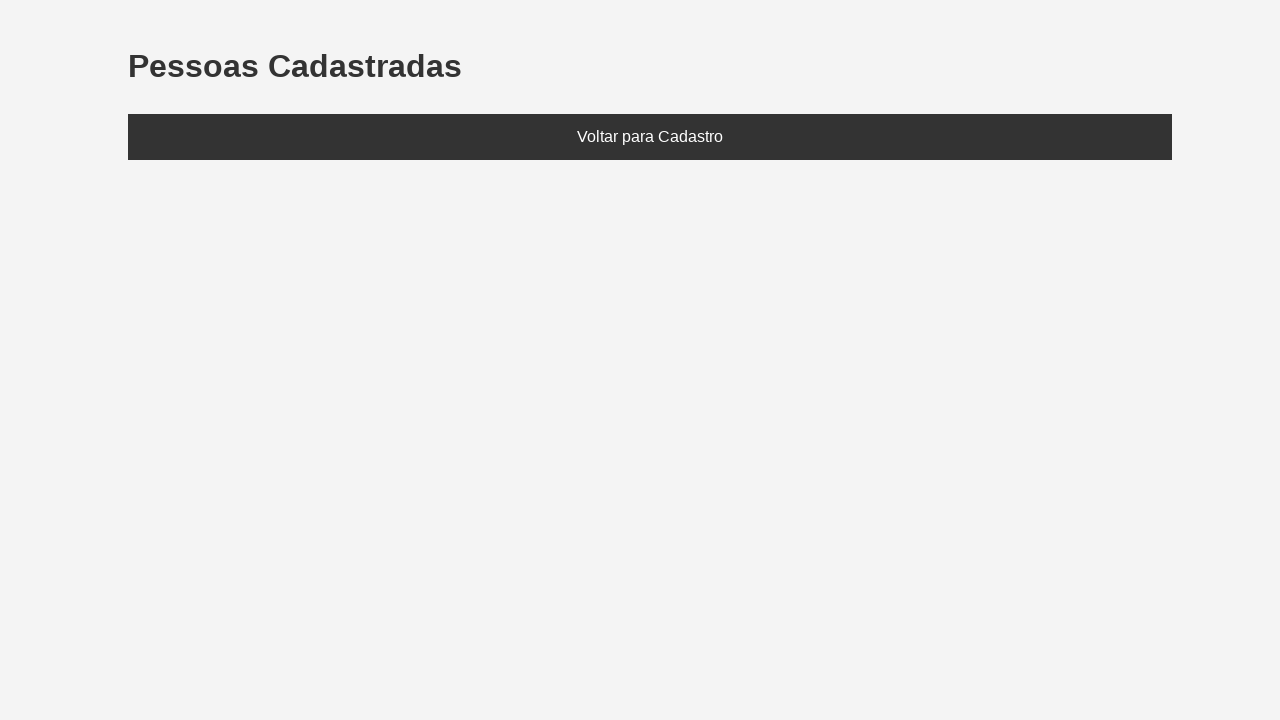

Set localStorage with person data (João and Maria)
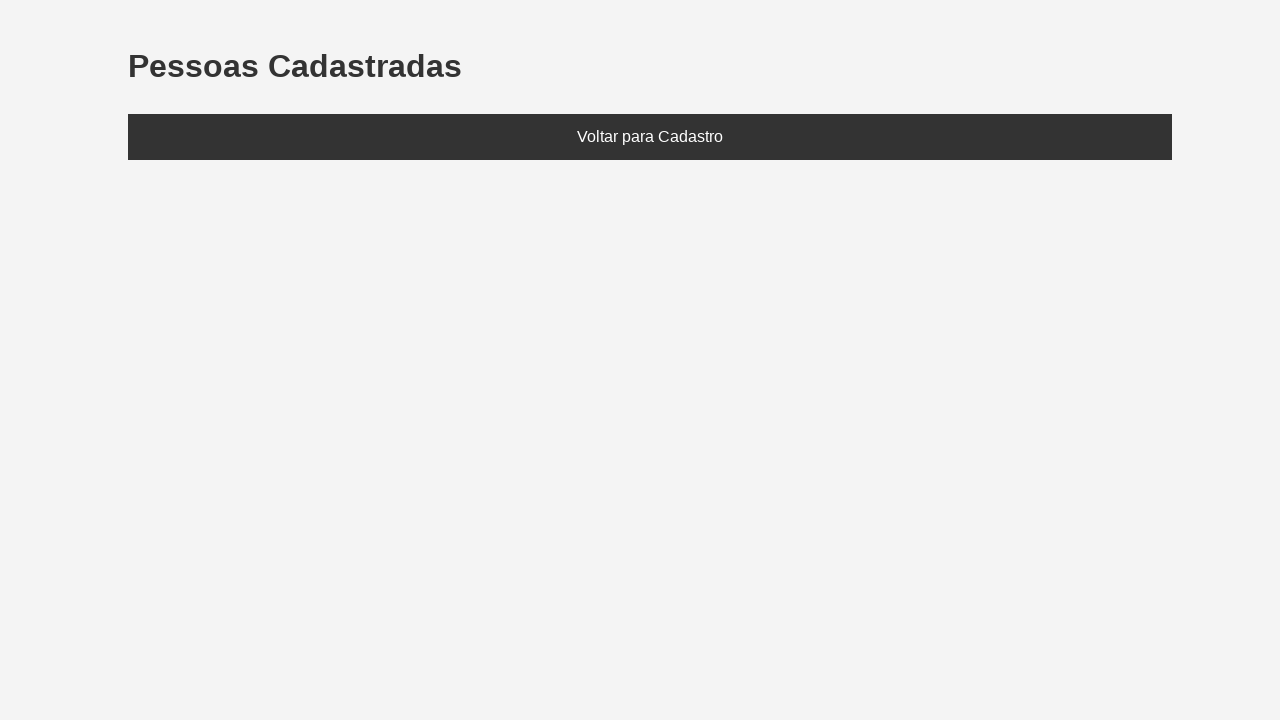

Reloaded page to load localStorage data
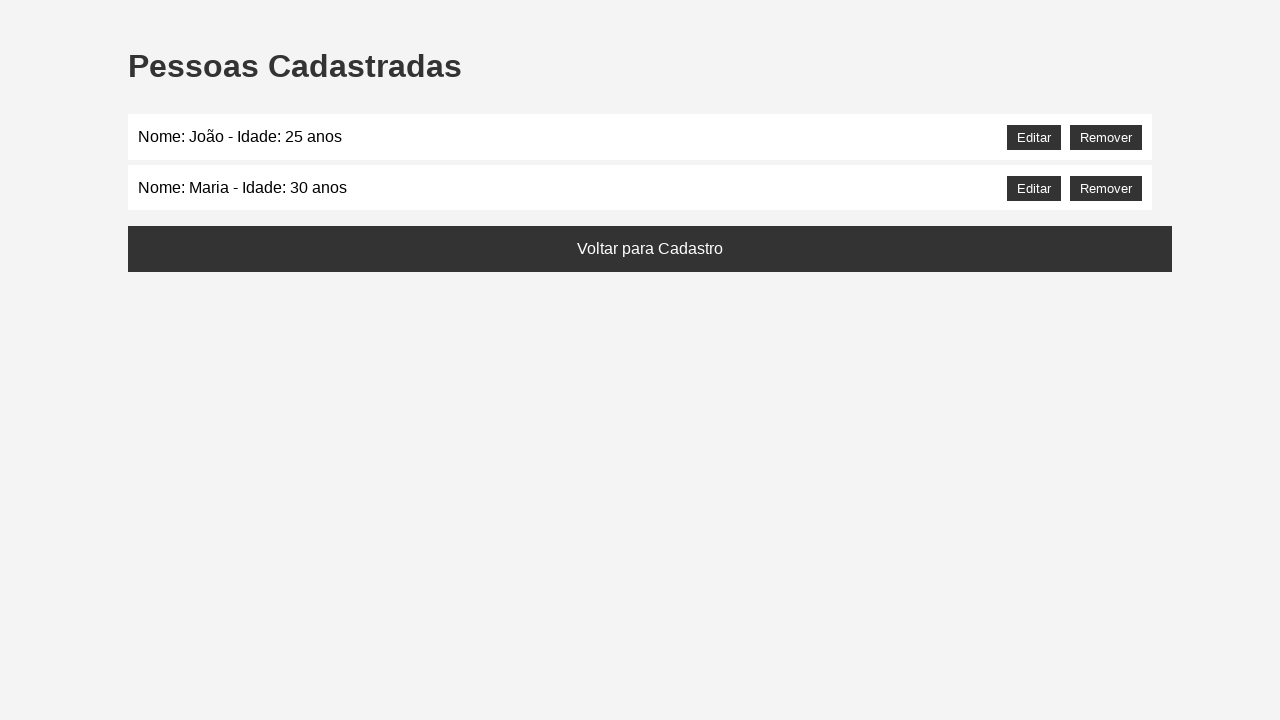

Located the listaPessoas element
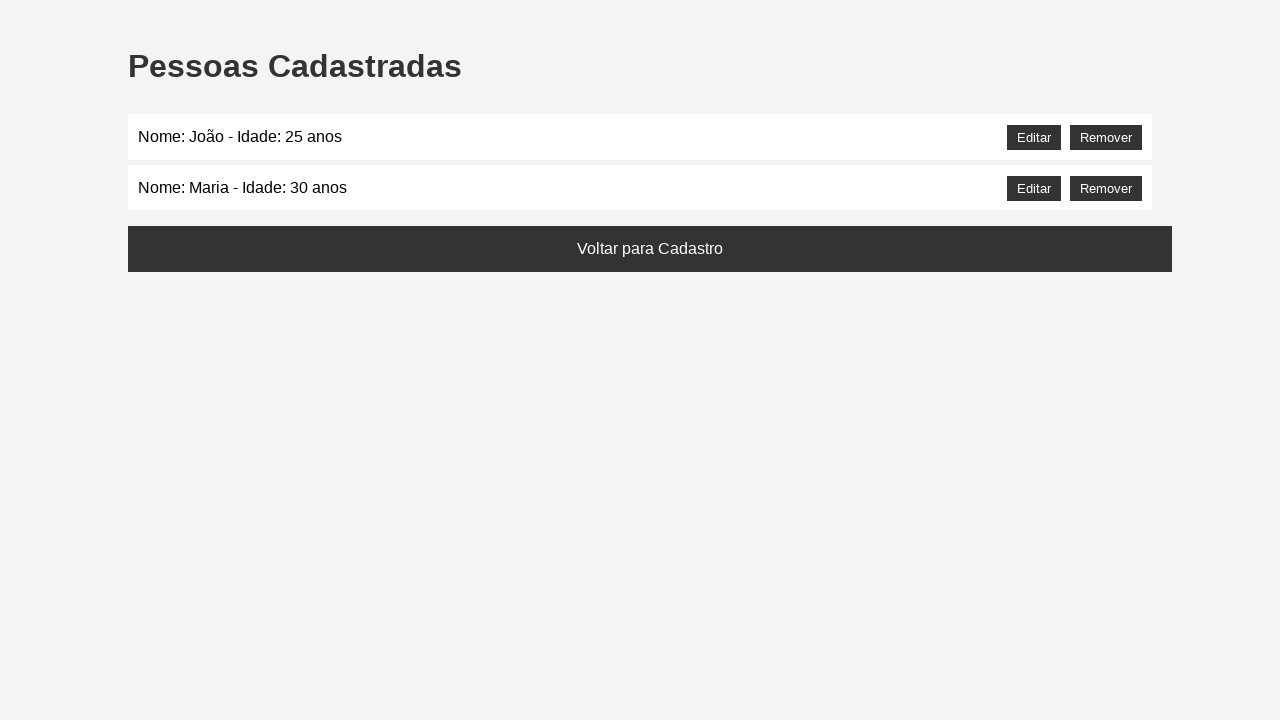

Retrieved inner text from listaPessoas
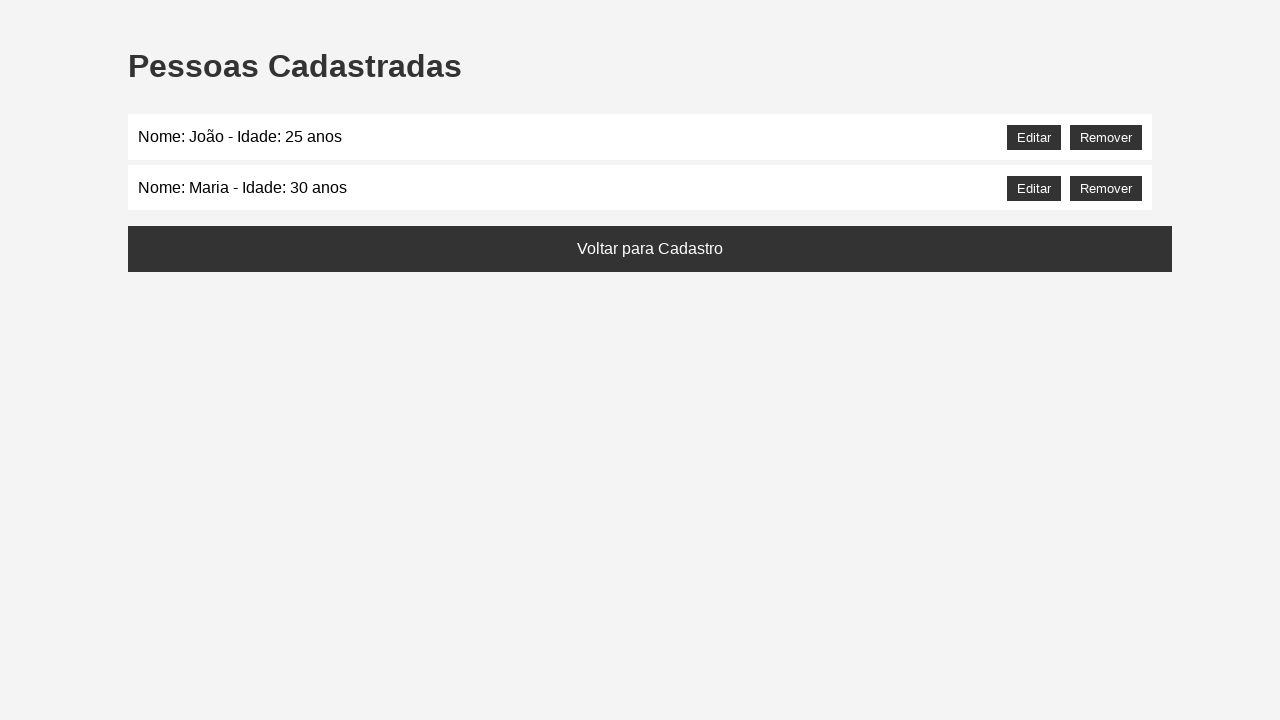

Verified 'João' is displayed in the list
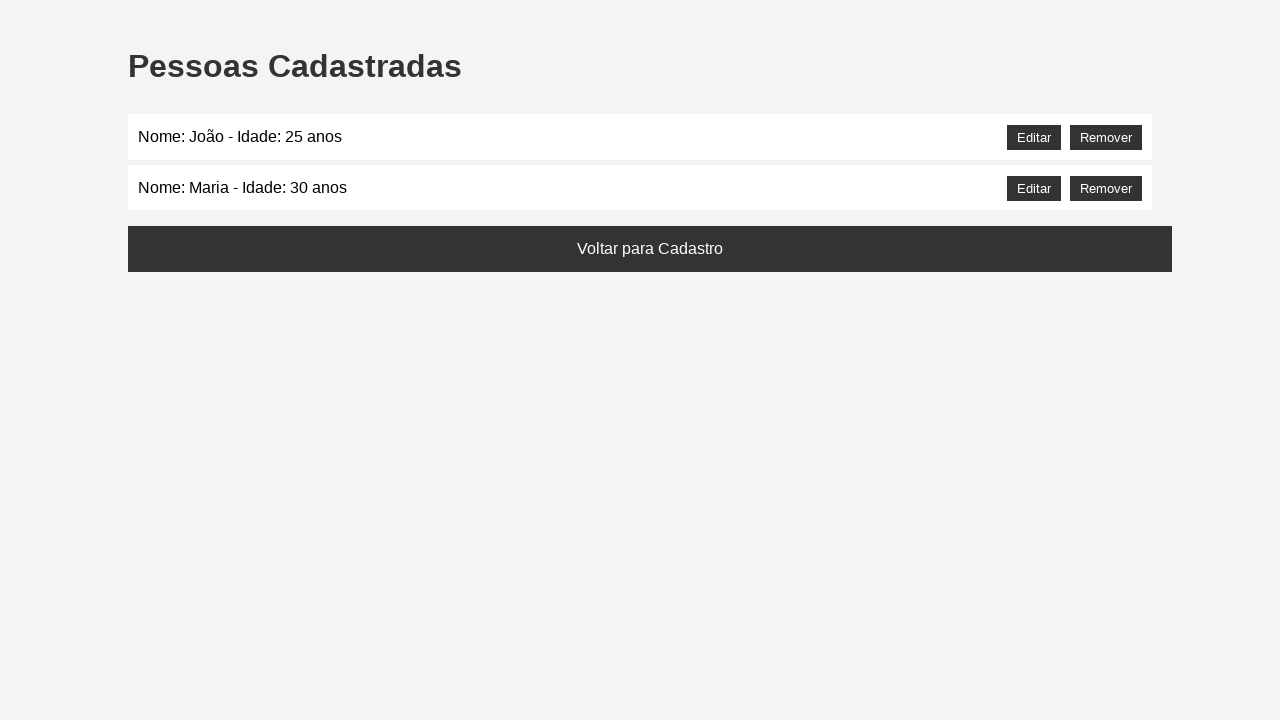

Verified 'Maria' is displayed in the list
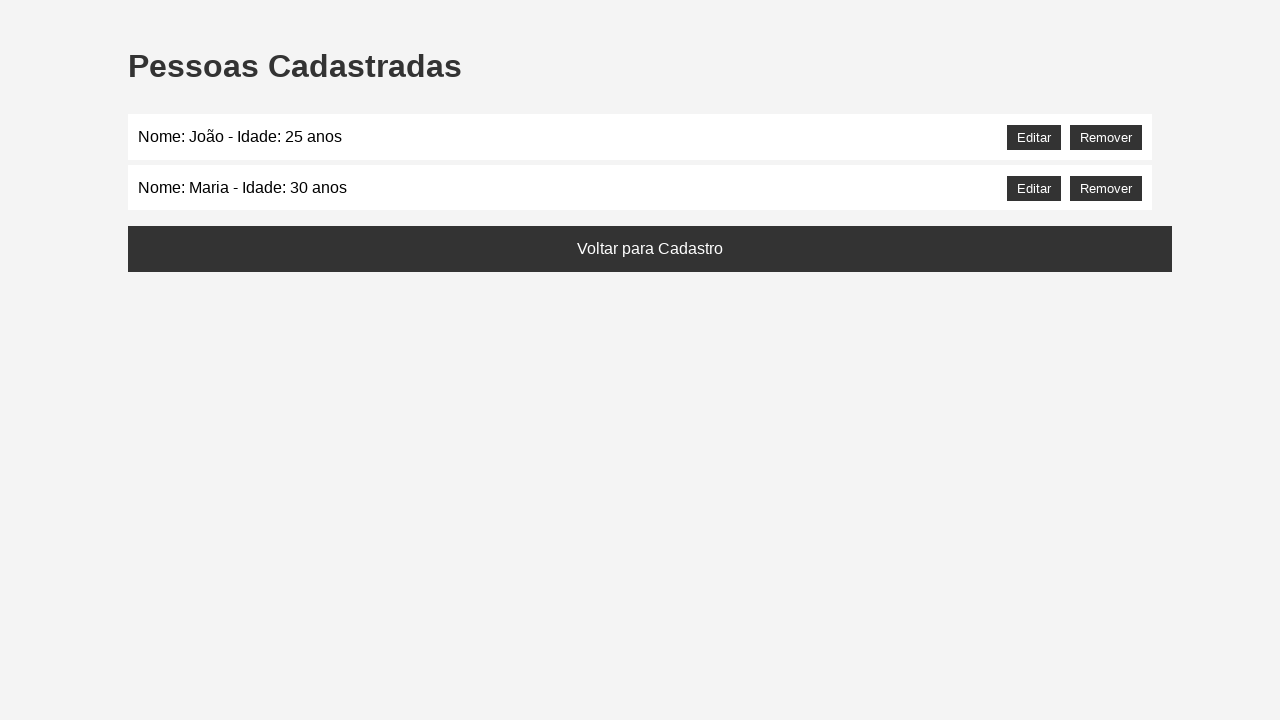

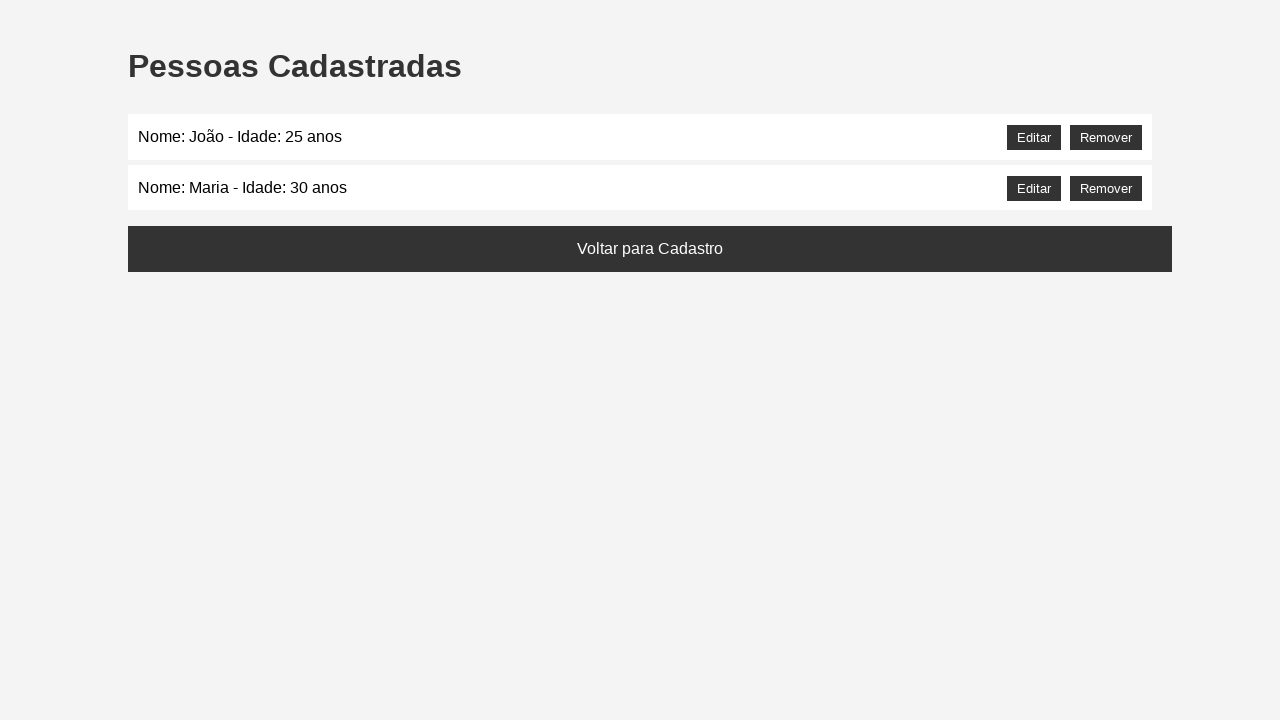